Verifies the presence of a login form with email, password fields and login button, fills in the fields with test data, and clicks the login button.

Starting URL: http://selenium-python-resolver.s3-website.us-east-2.amazonaws.com/

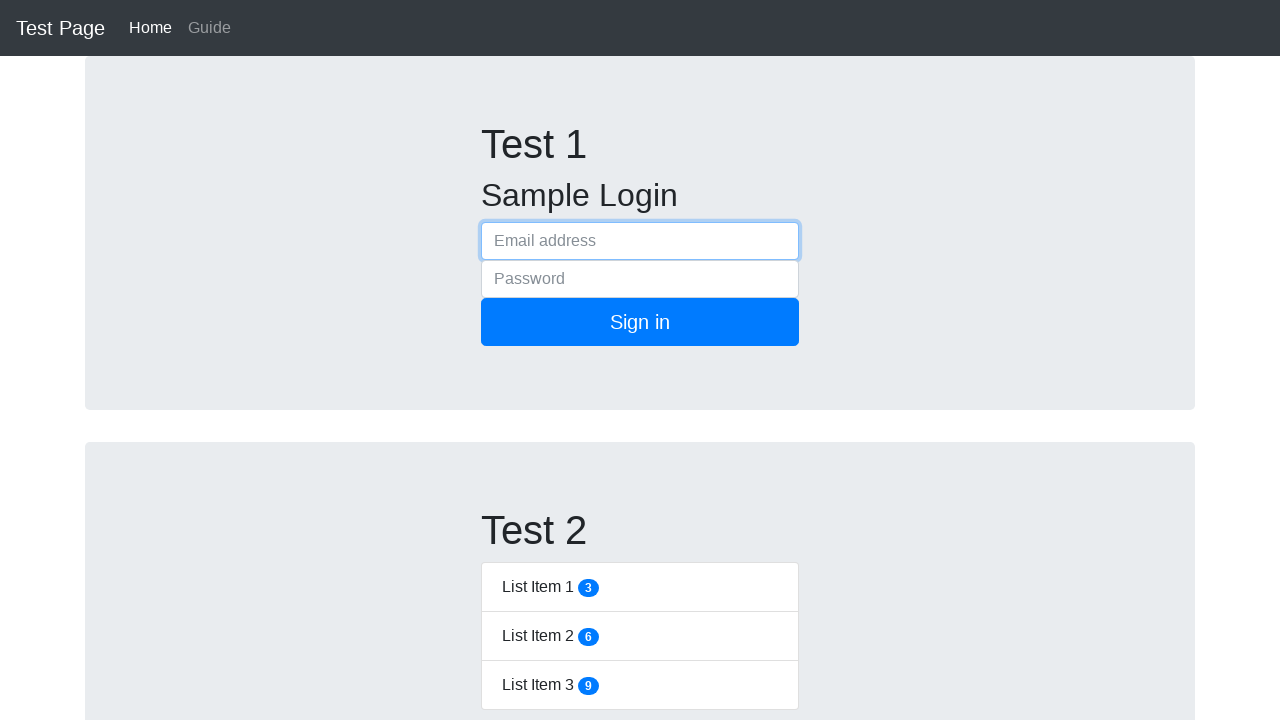

Email input field is visible and present
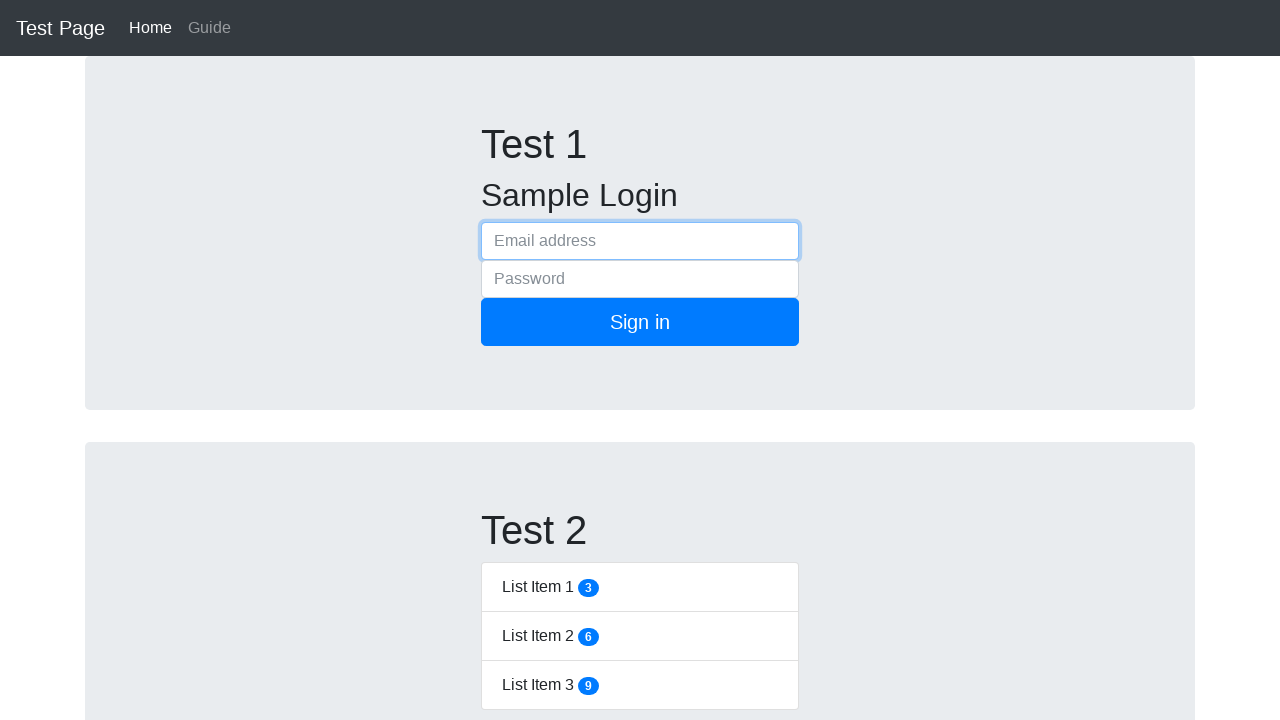

Password input field is visible and present
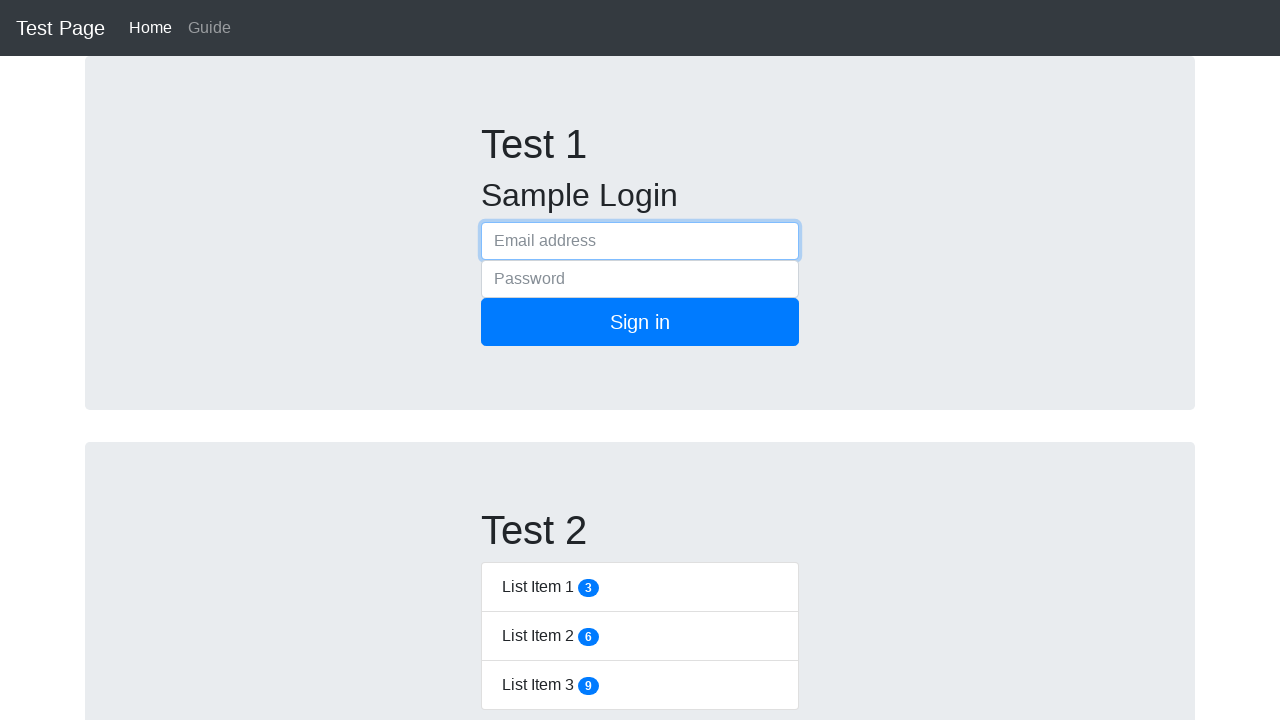

Login button is visible and present
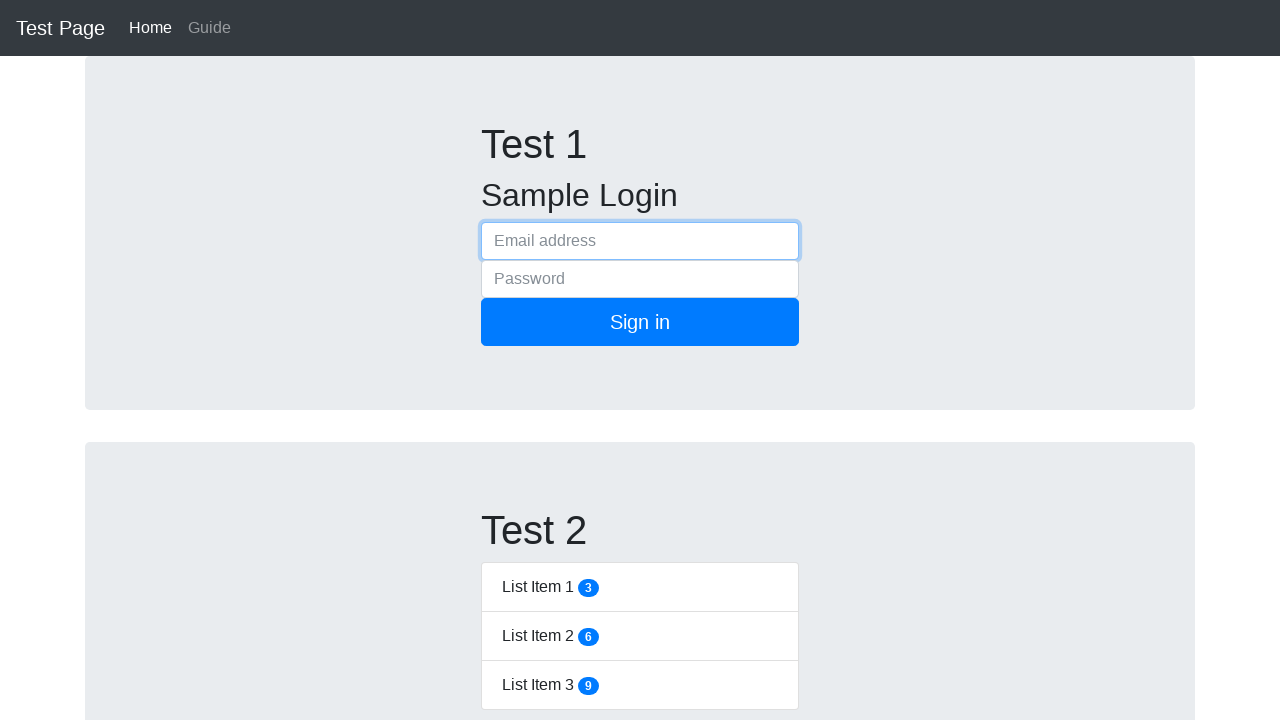

Filled email field with 'test@example.com' on #inputEmail
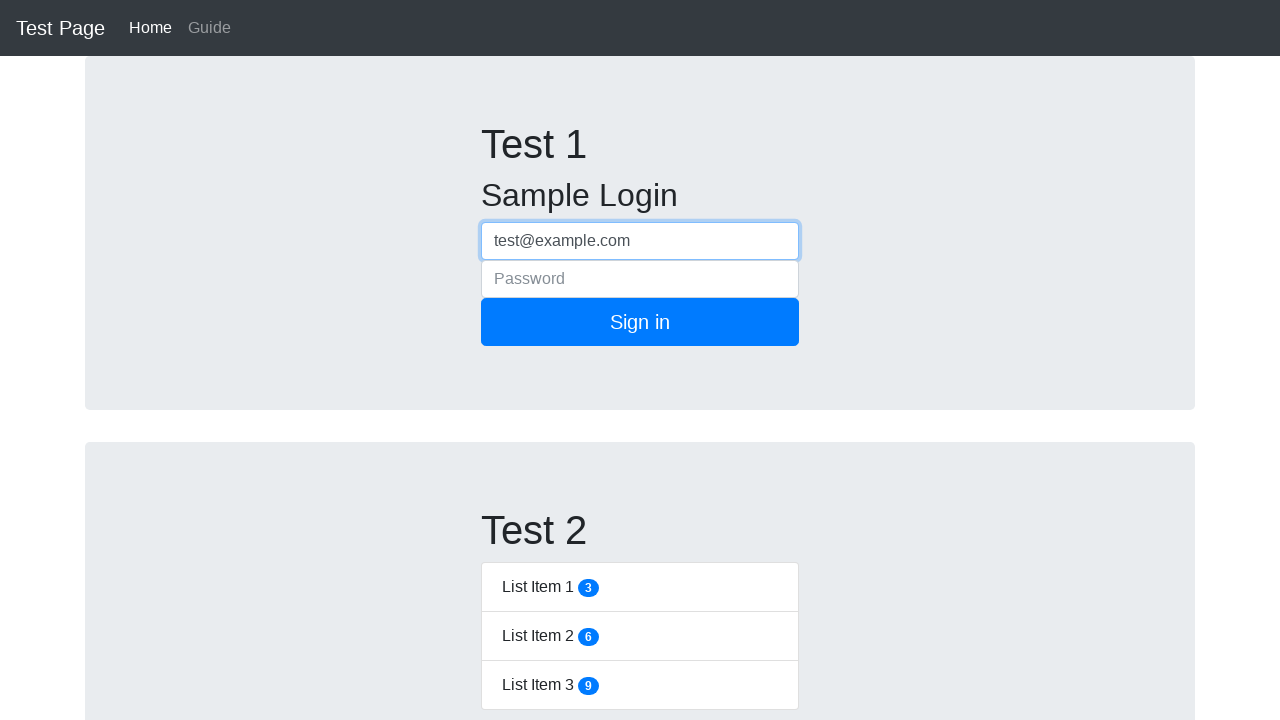

Filled password field with 'password123' on #inputPassword
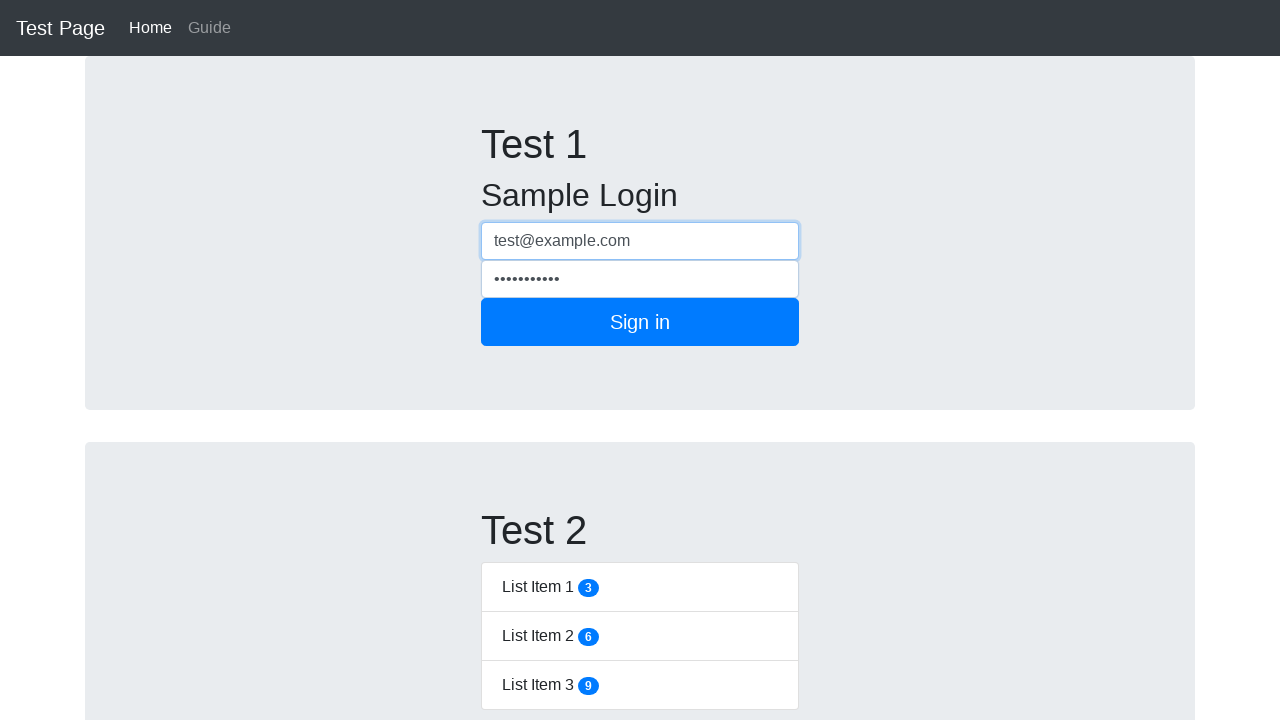

Clicked the Sign in button to submit login form at (640, 322) on xpath=//button[@type='submit' and text()='Sign in']
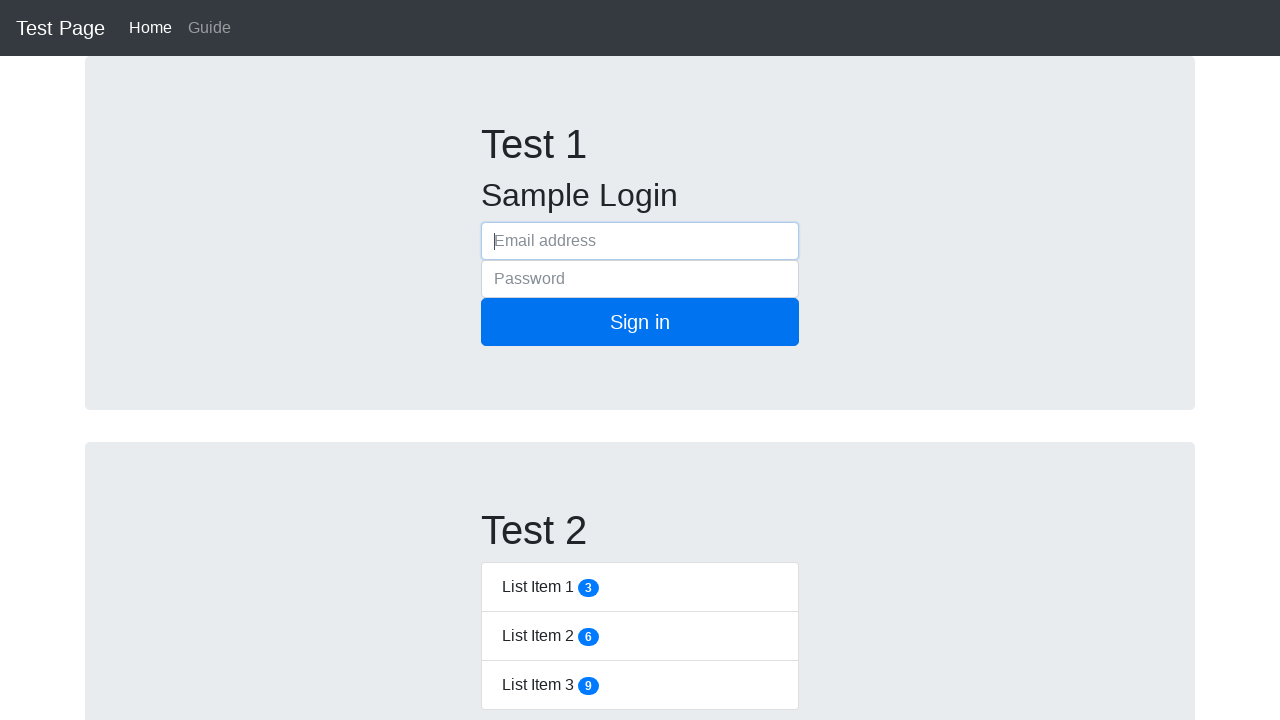

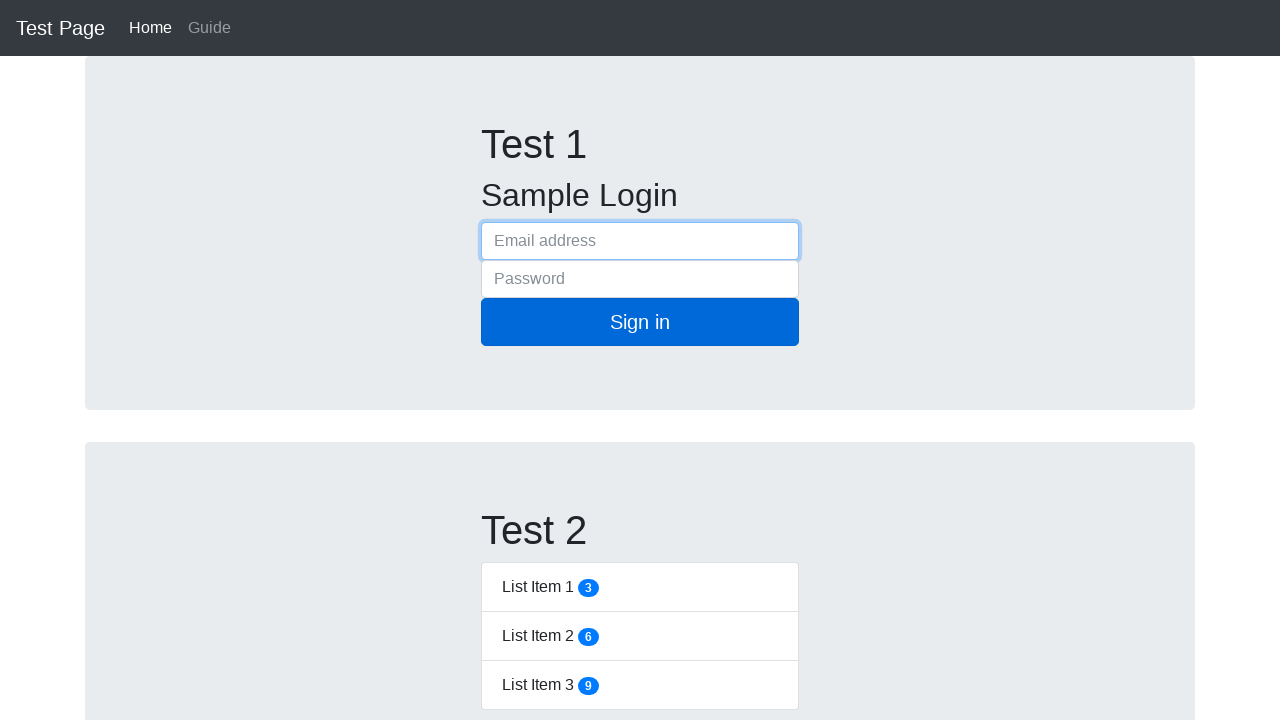